Navigates to the Greens Technology Selenium course content page and verifies it loads successfully

Starting URL: http://greenstech.in/selenium-course-content.html

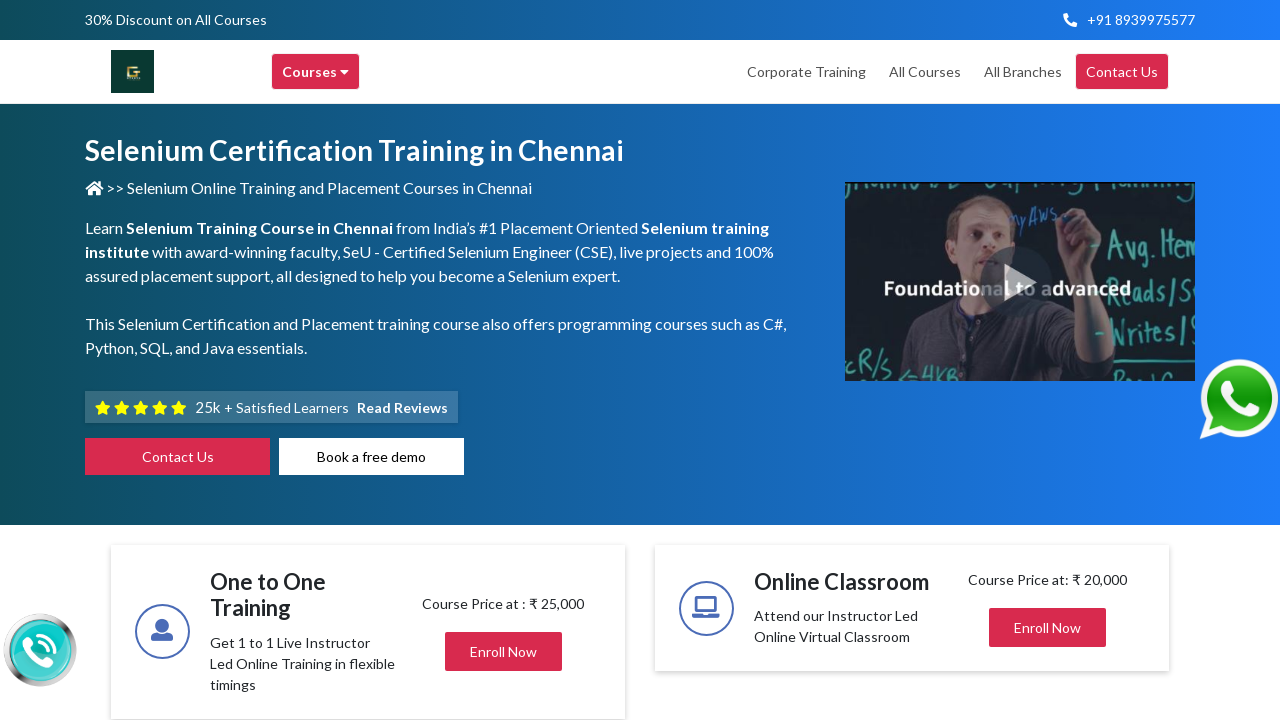

Page DOM content loaded
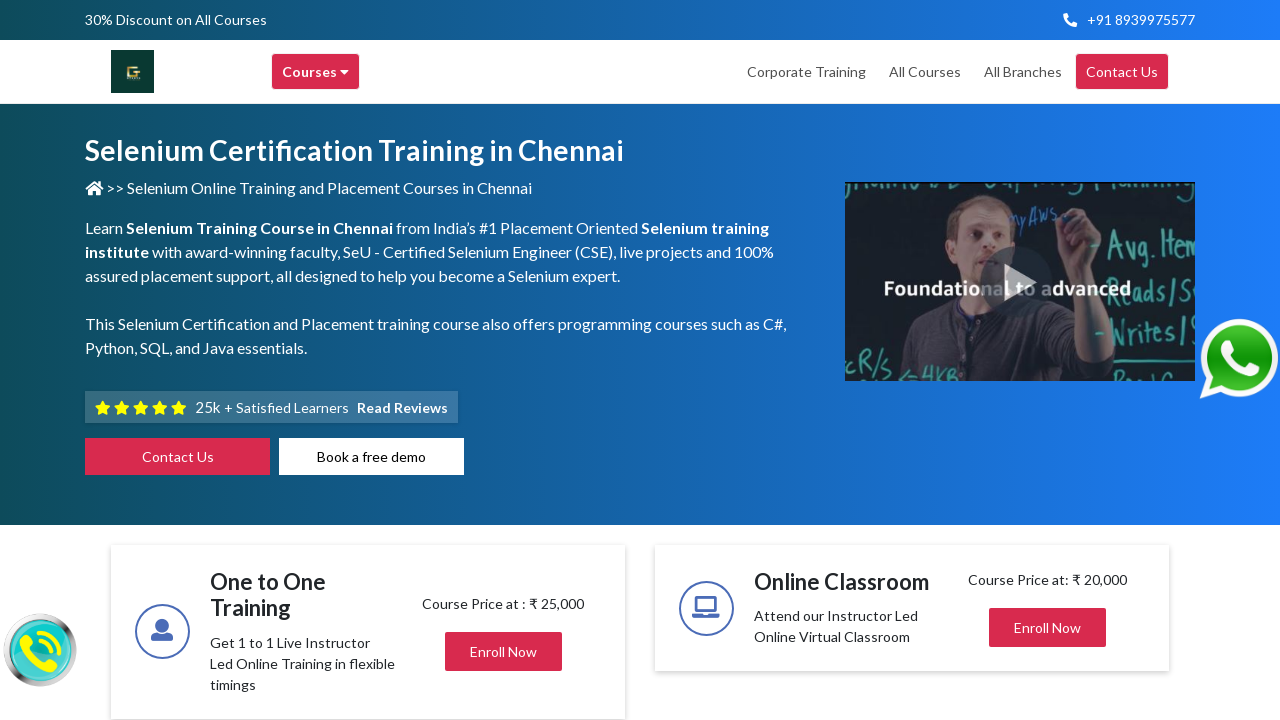

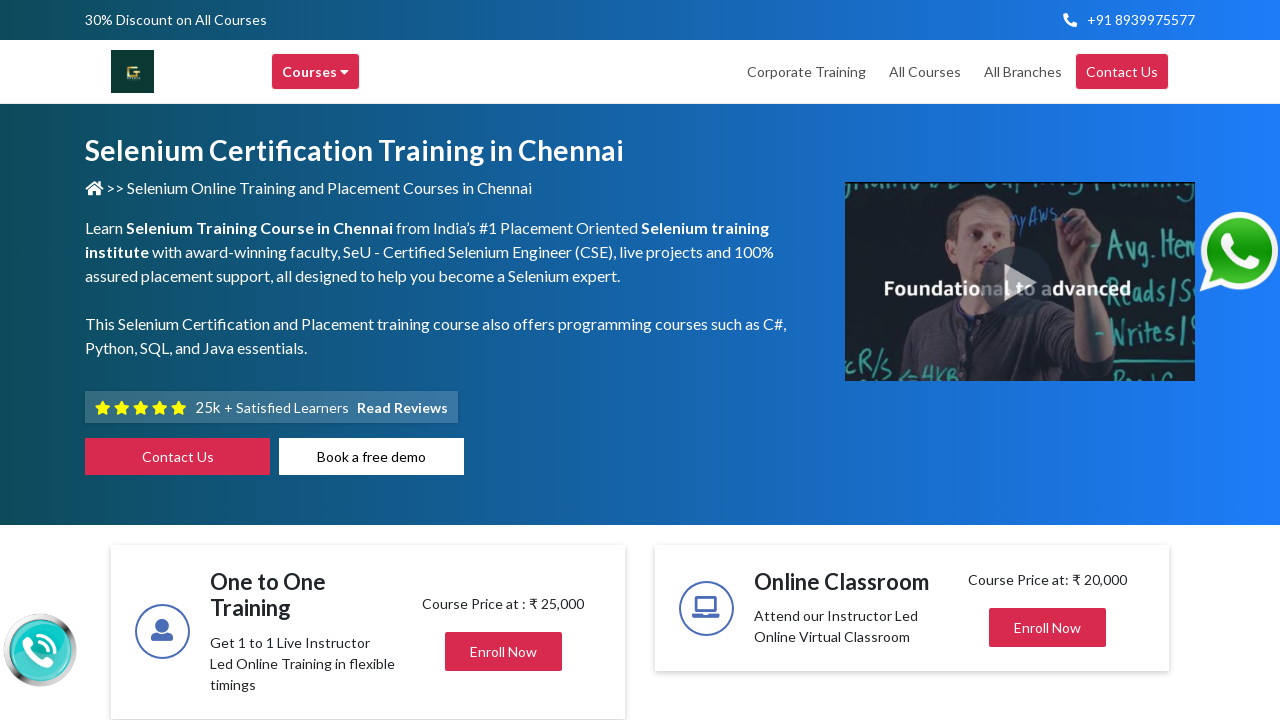